Tests the Sortable interaction feature on DemoQA by navigating to the Interactions section, clicking on the Sortable option, and verifying the list elements are displayed

Starting URL: https://demoqa.com/

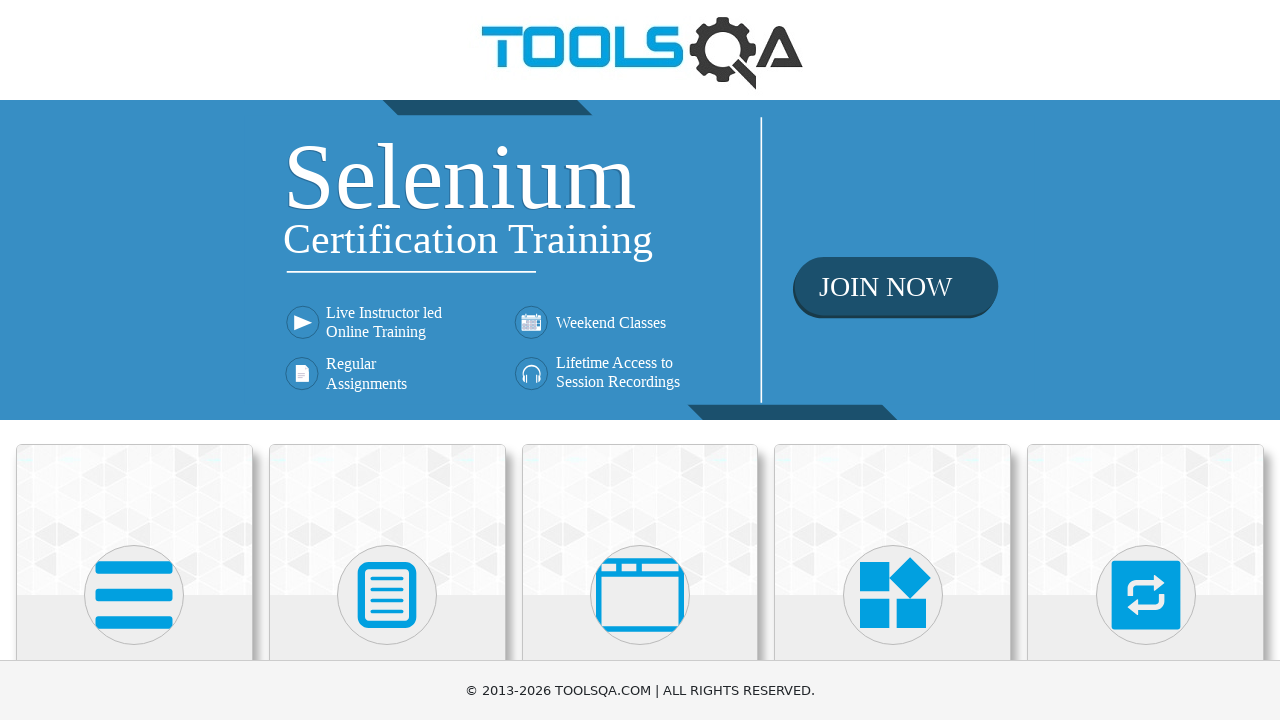

Scrolled down 500px to reveal the Interactions card
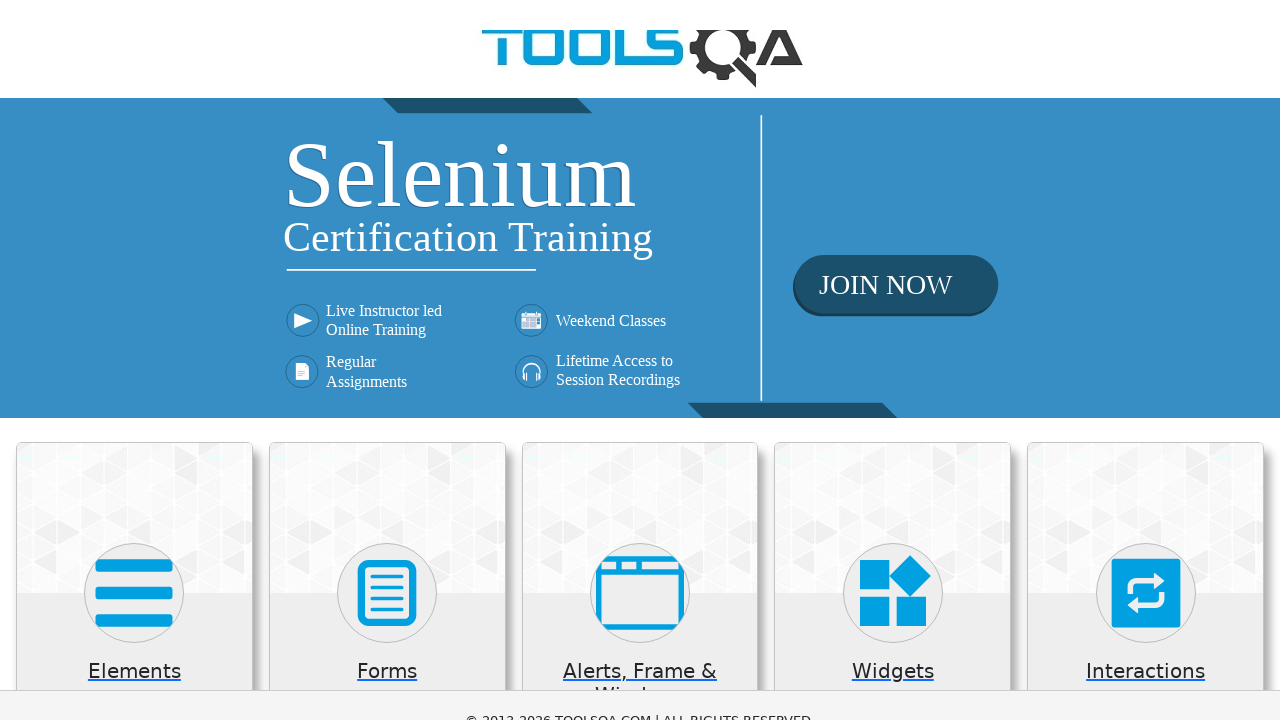

Clicked on the Interactions card at (1146, 173) on xpath=//*[text()='Interactions']
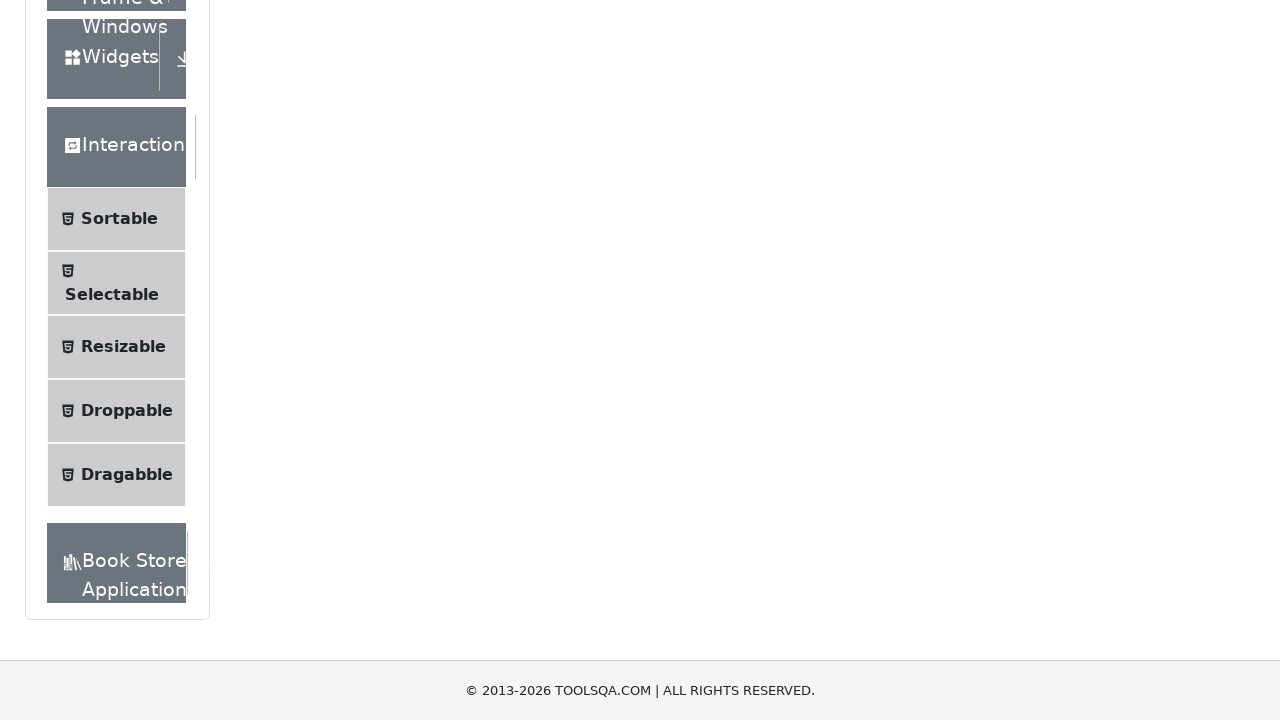

Waited for the Interactions menu to load
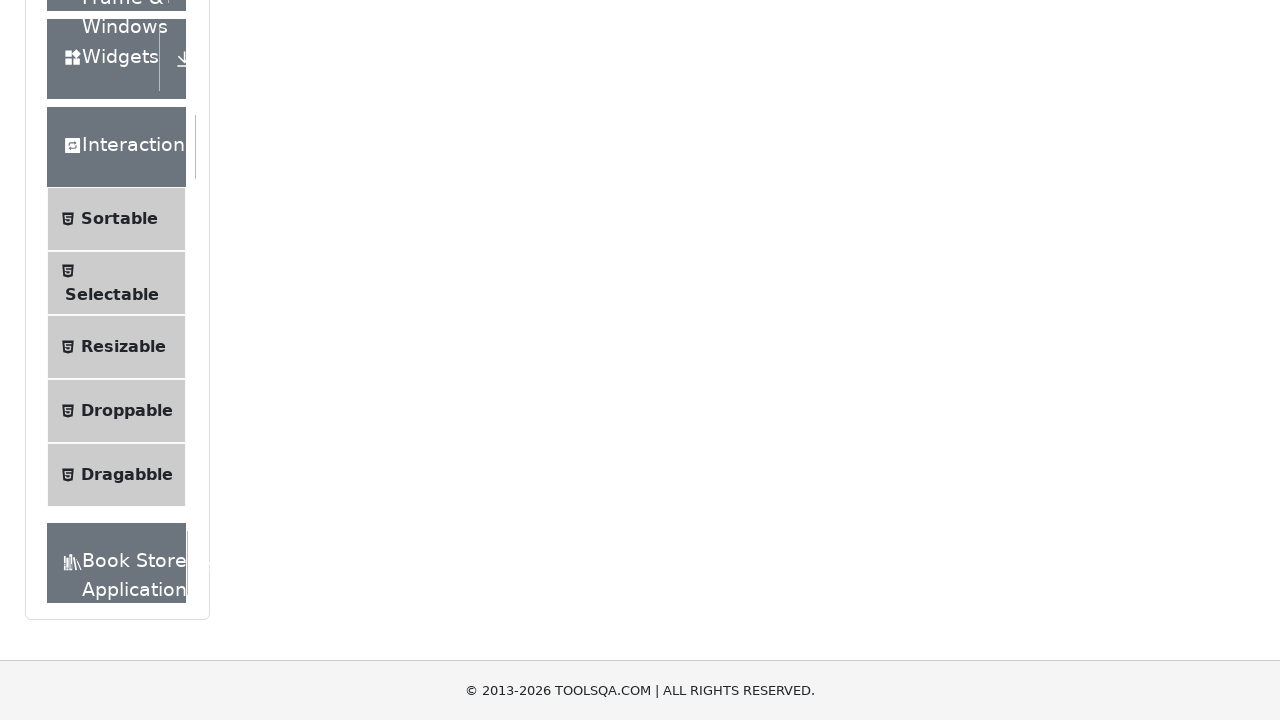

Clicked on the Sortable option in the Interactions menu at (116, 219) on div.element-list.collapse.show ul.menu-list li.btn.btn-light >> nth=0
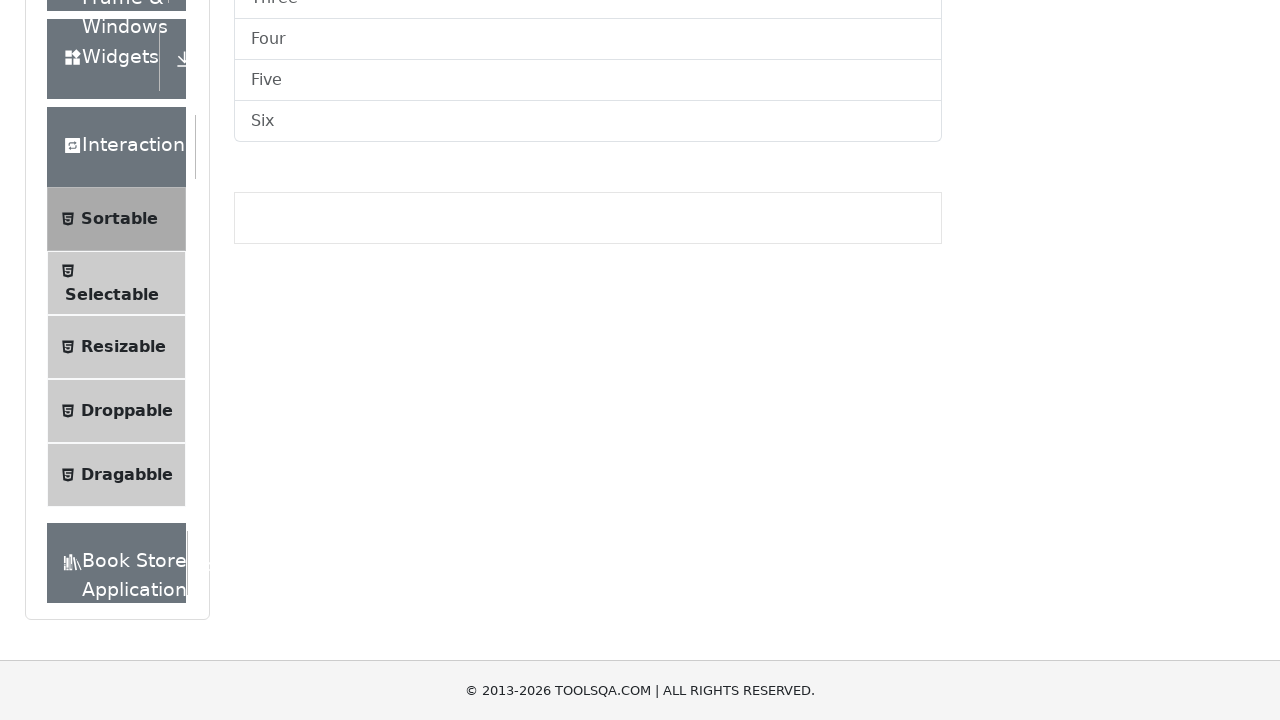

Sortable list elements are now visible
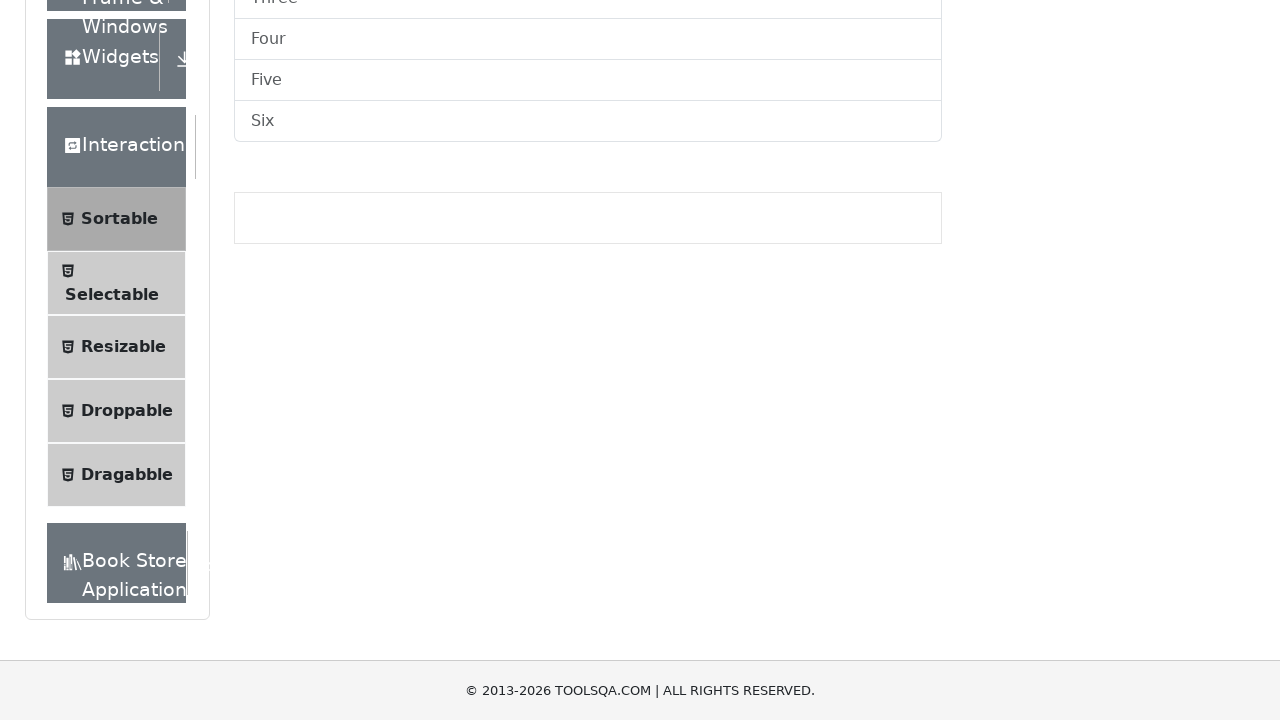

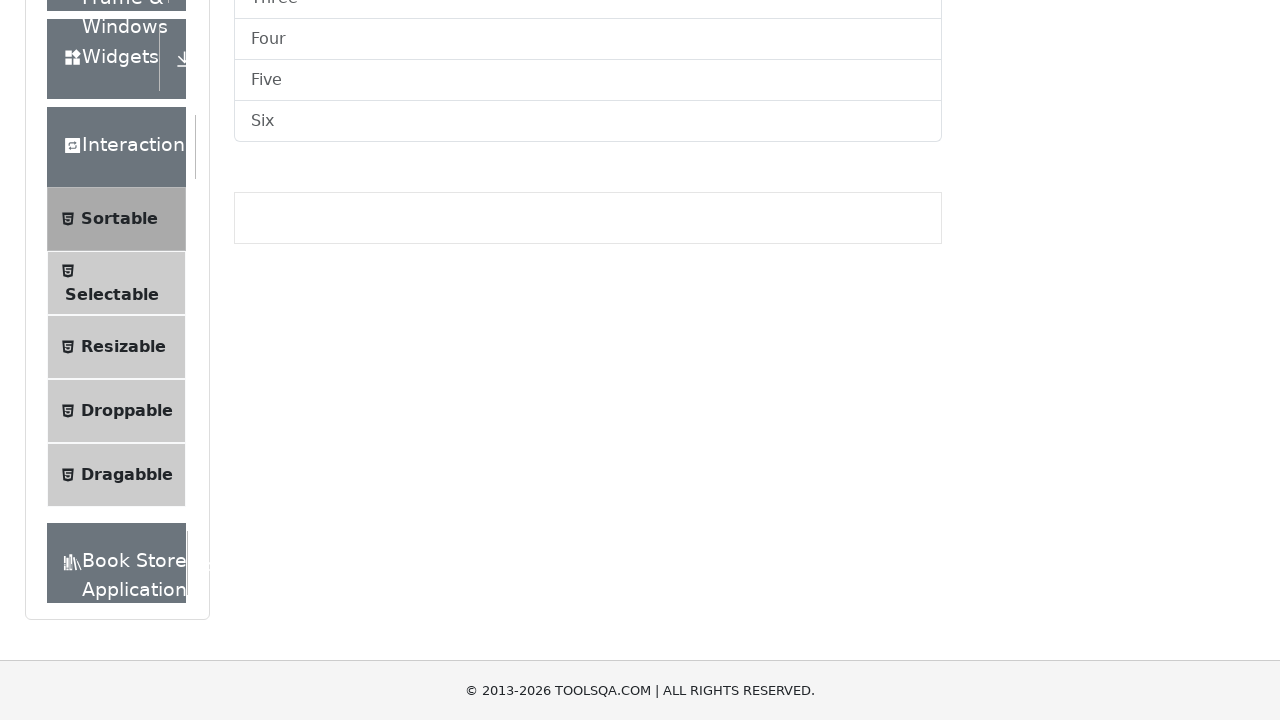